Tests clicking the microscope button navigates to the microscope section

Starting URL: https://neuronpedia.org/gemma-scope#main

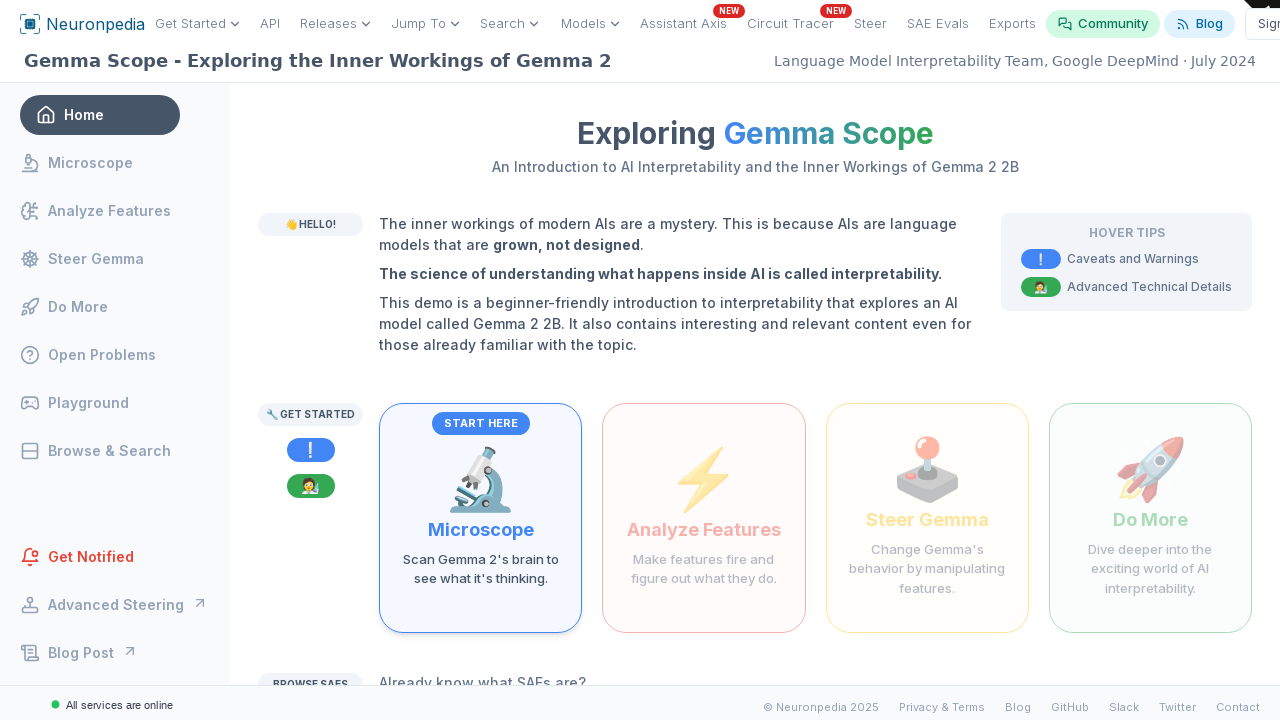

Clicked microscope button to scan Gemma 2's brain at (481, 518) on internal:role=button[name="Scan Gemma 2's brain to see what it's thinking"i]
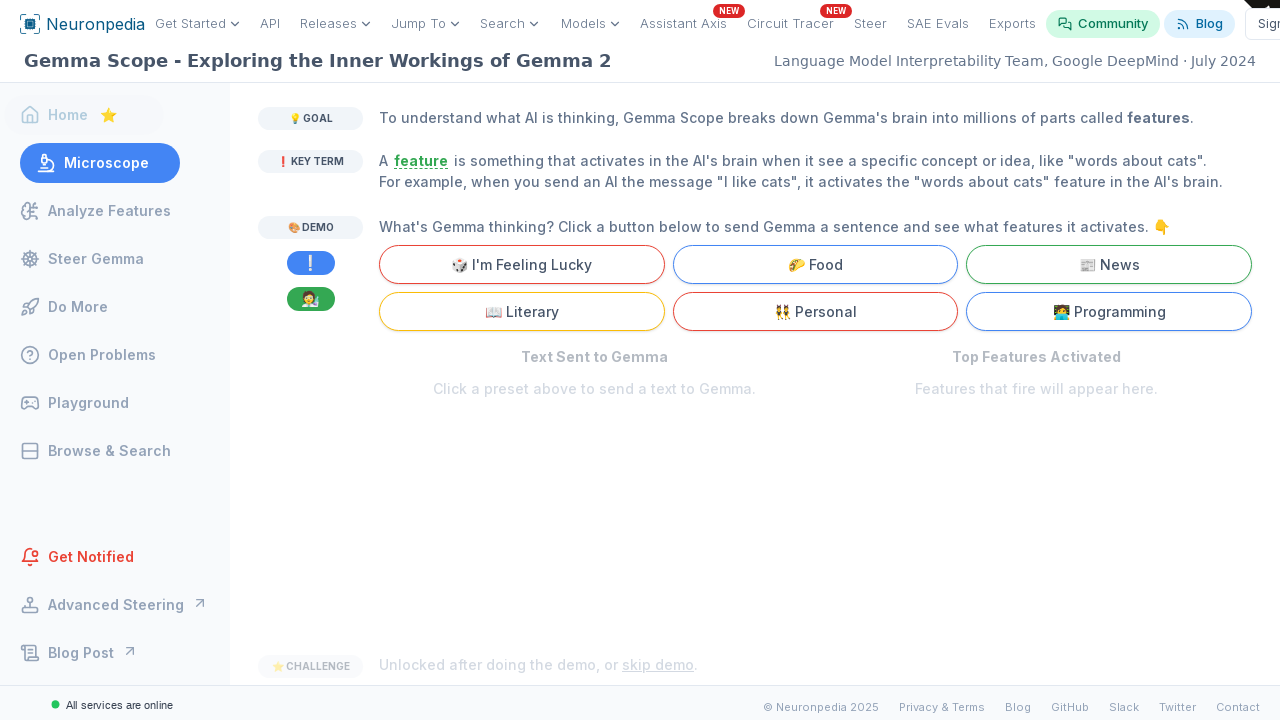

Navigated to microscope section at https://www.neuronpedia.org/gemma-scope#microscope
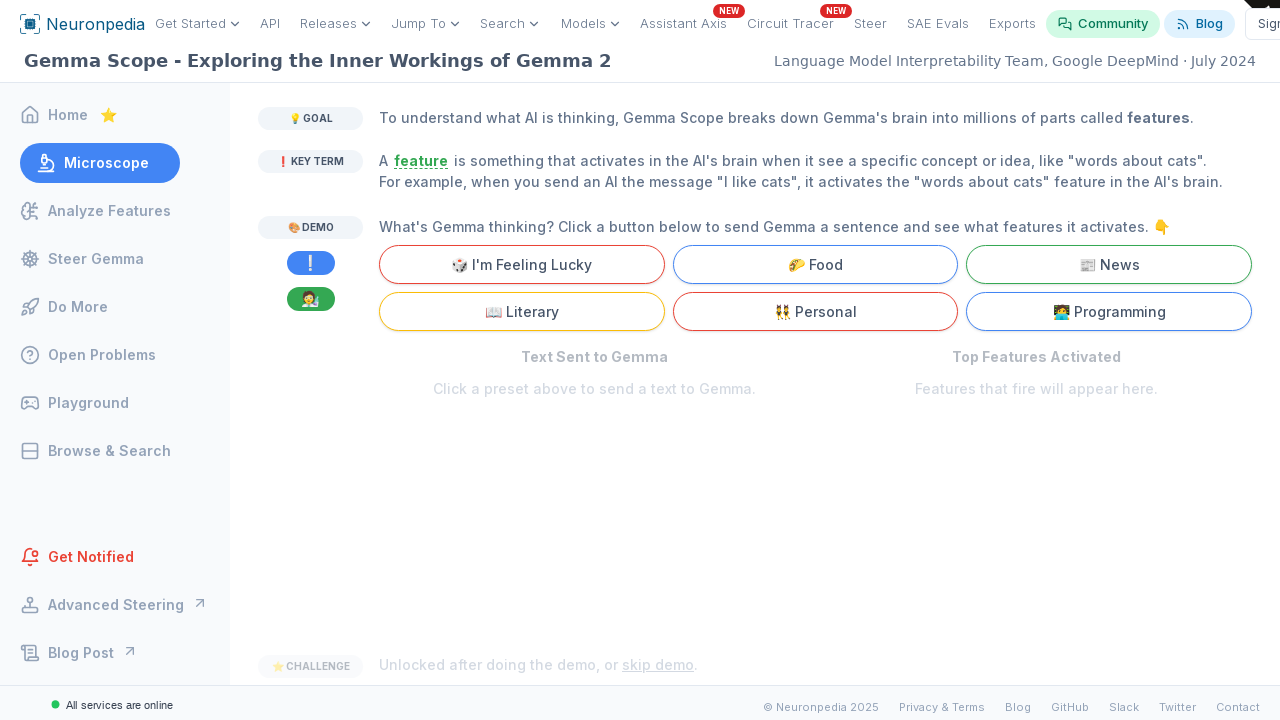

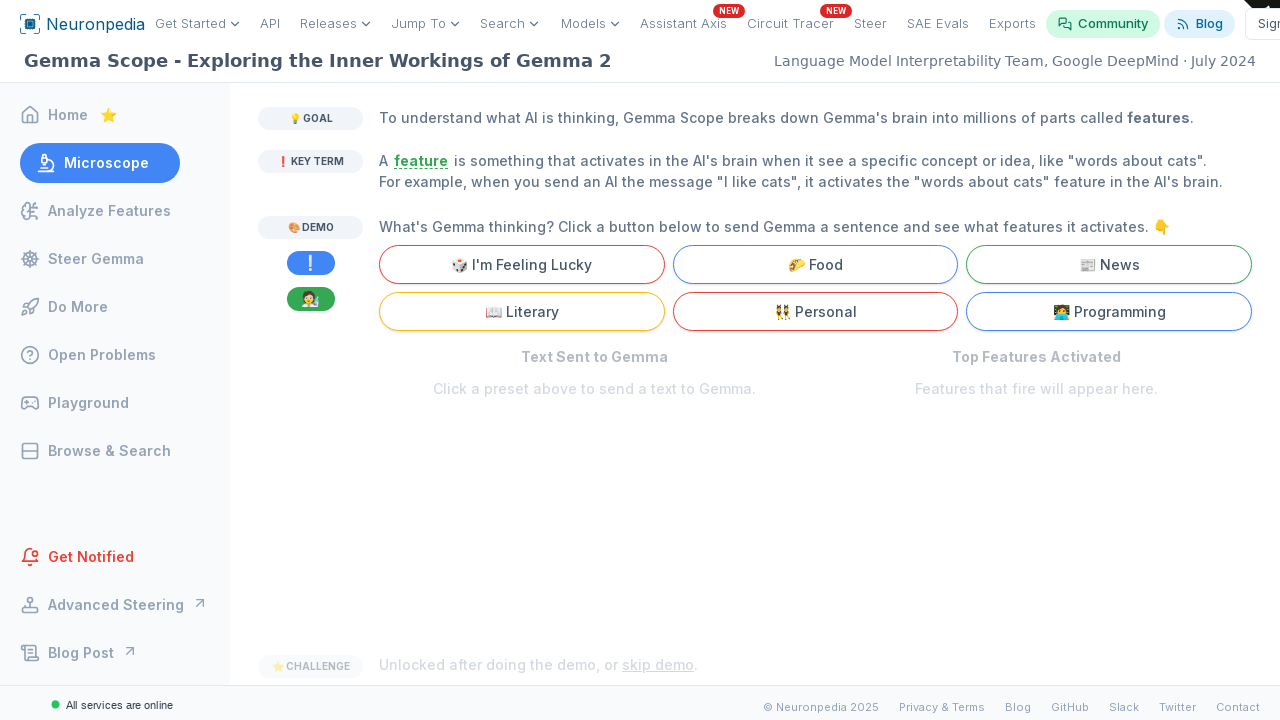